Tests dynamic content loading by clicking a start button and waiting for hidden content to become visible after a loading animation completes

Starting URL: https://the-internet.herokuapp.com/dynamic_loading/1

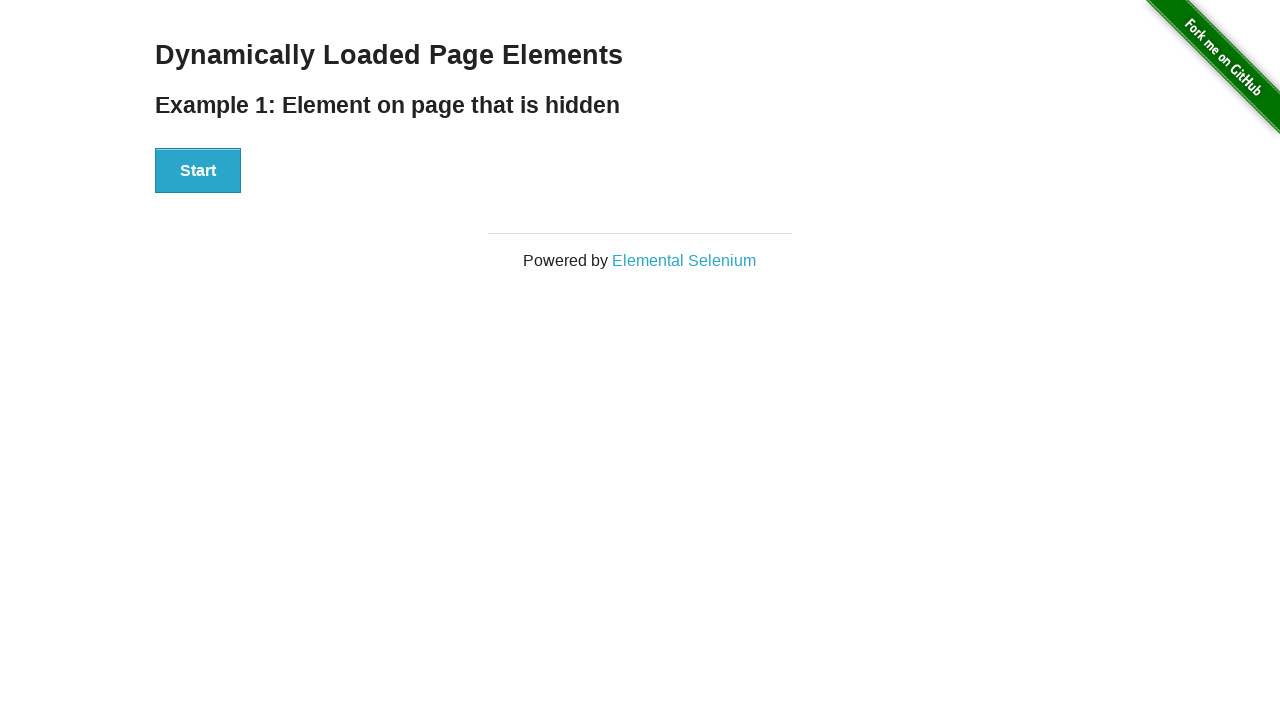

Clicked start button to trigger dynamic loading at (198, 171) on xpath=//div[@id='start']/button
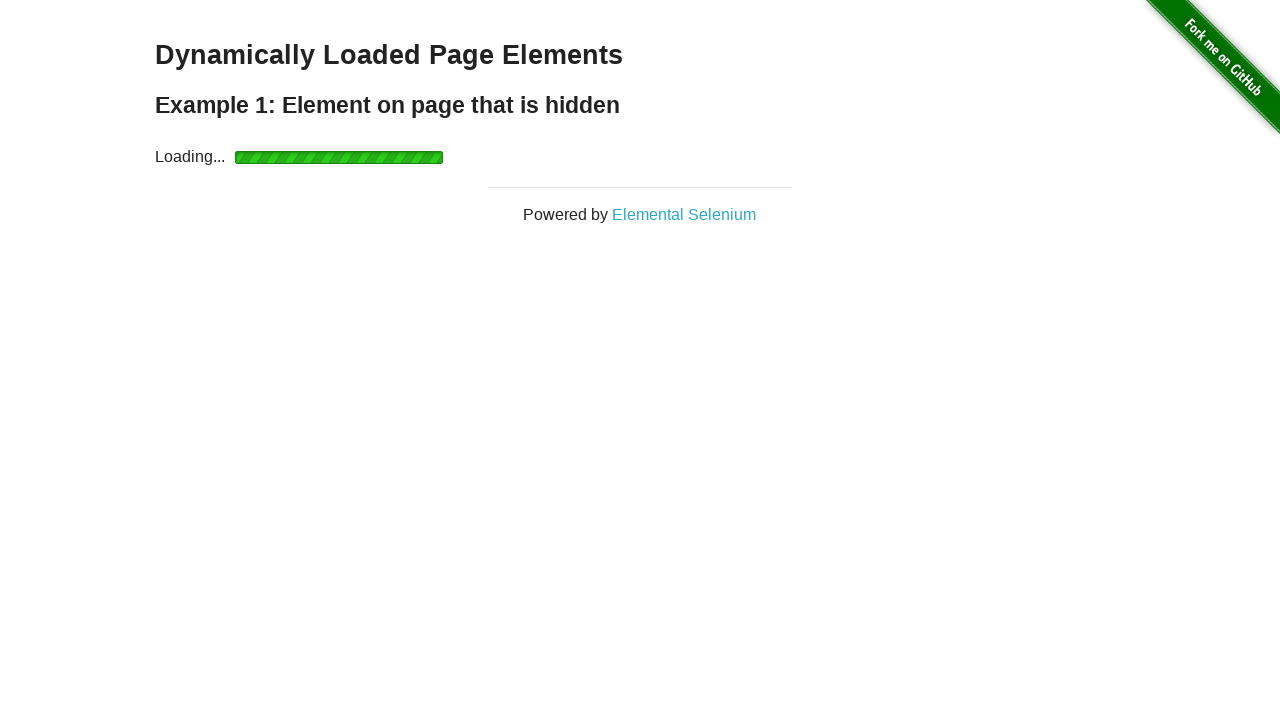

Loading animation appeared
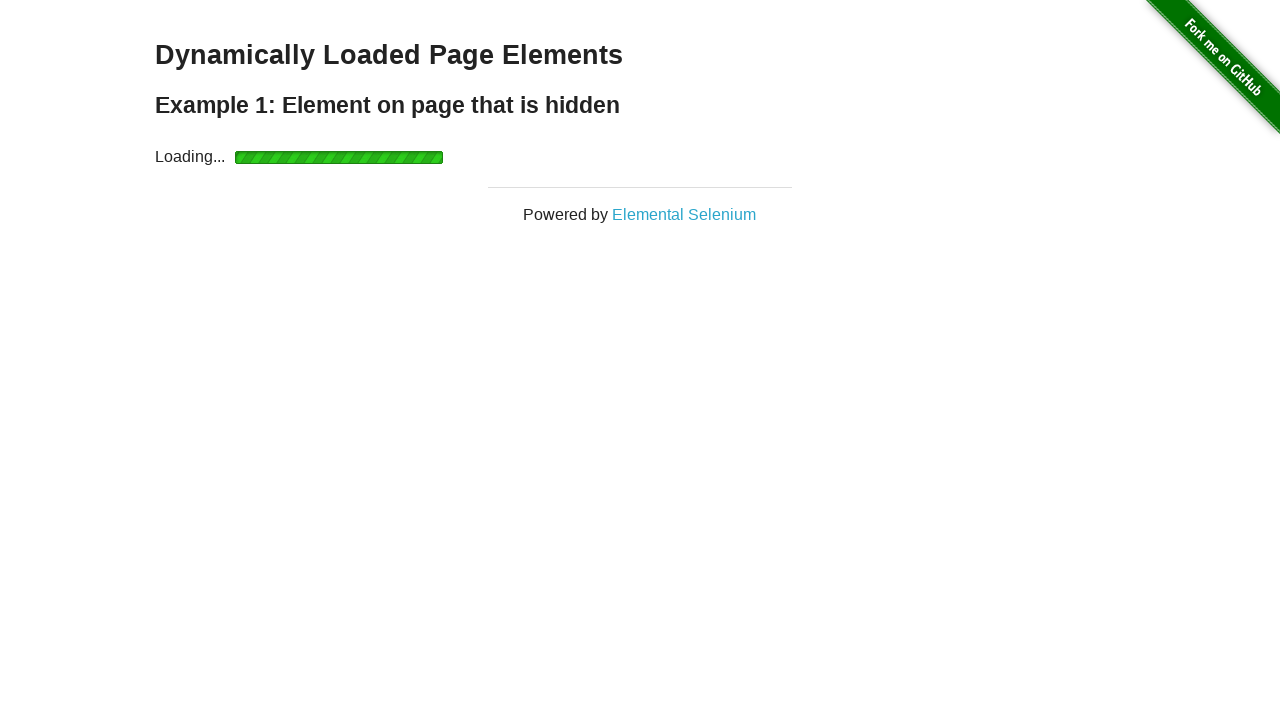

Loading animation completed and disappeared
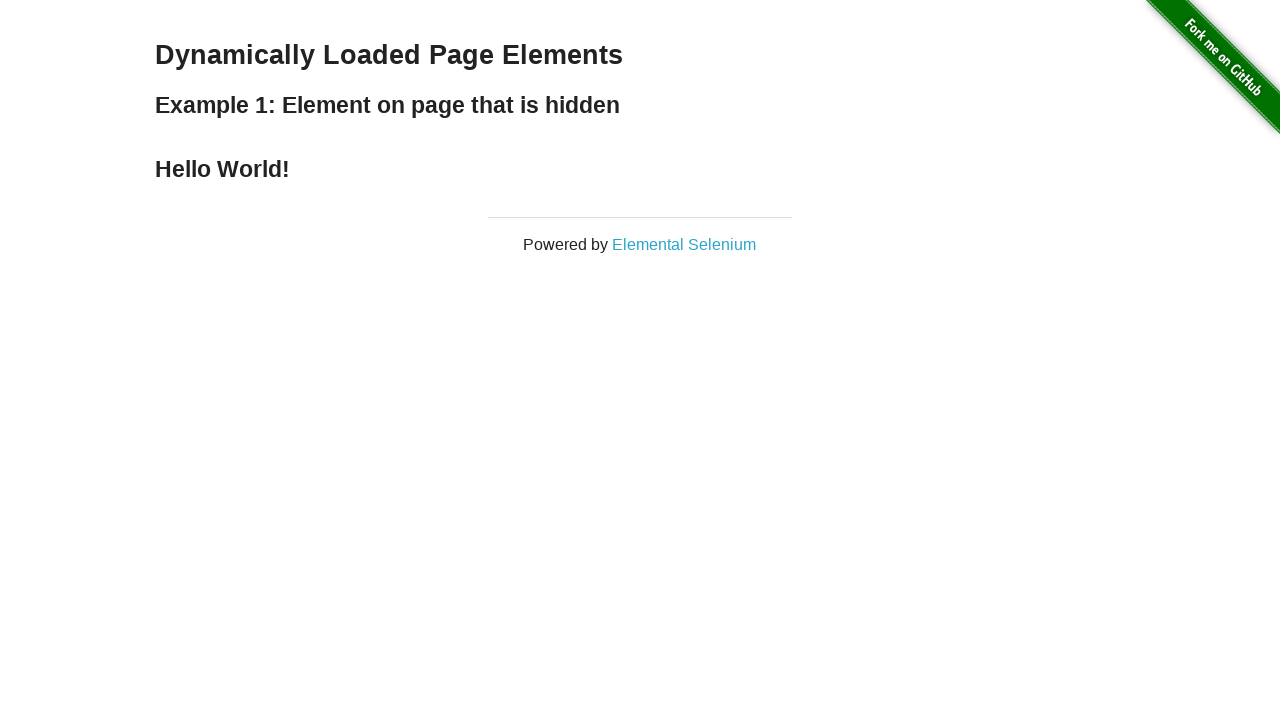

Hidden content became visible after loading completed
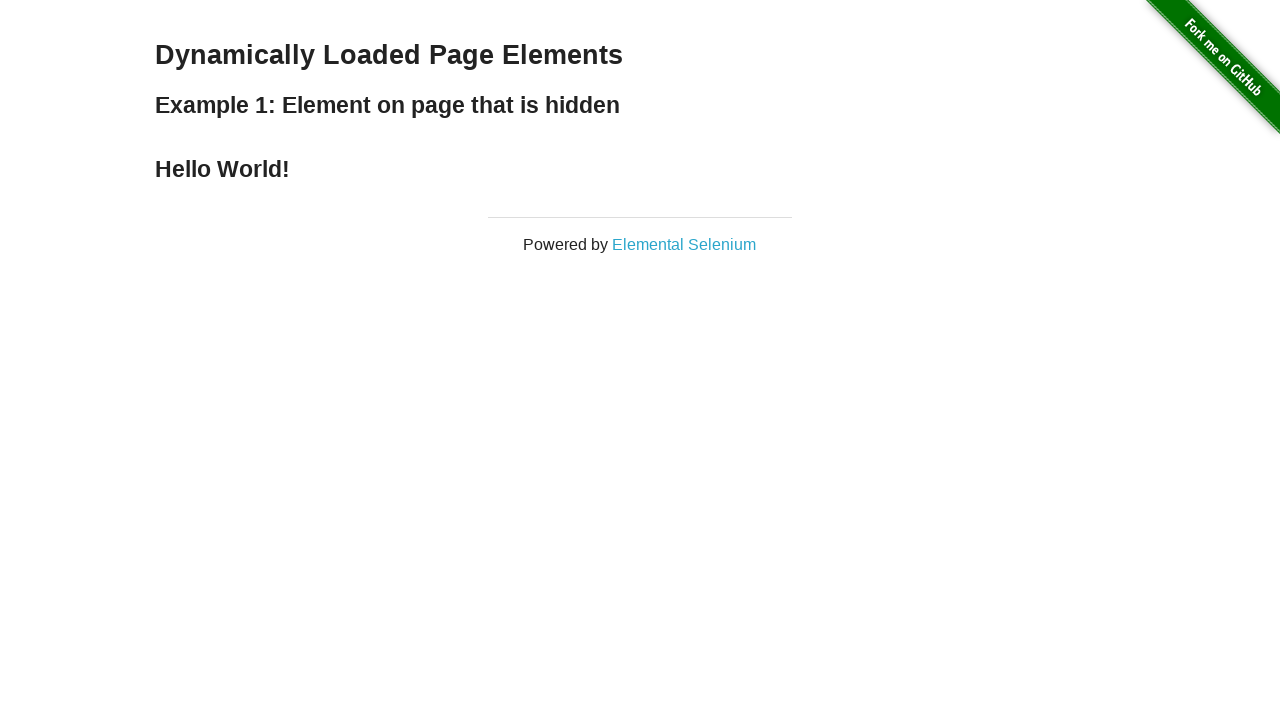

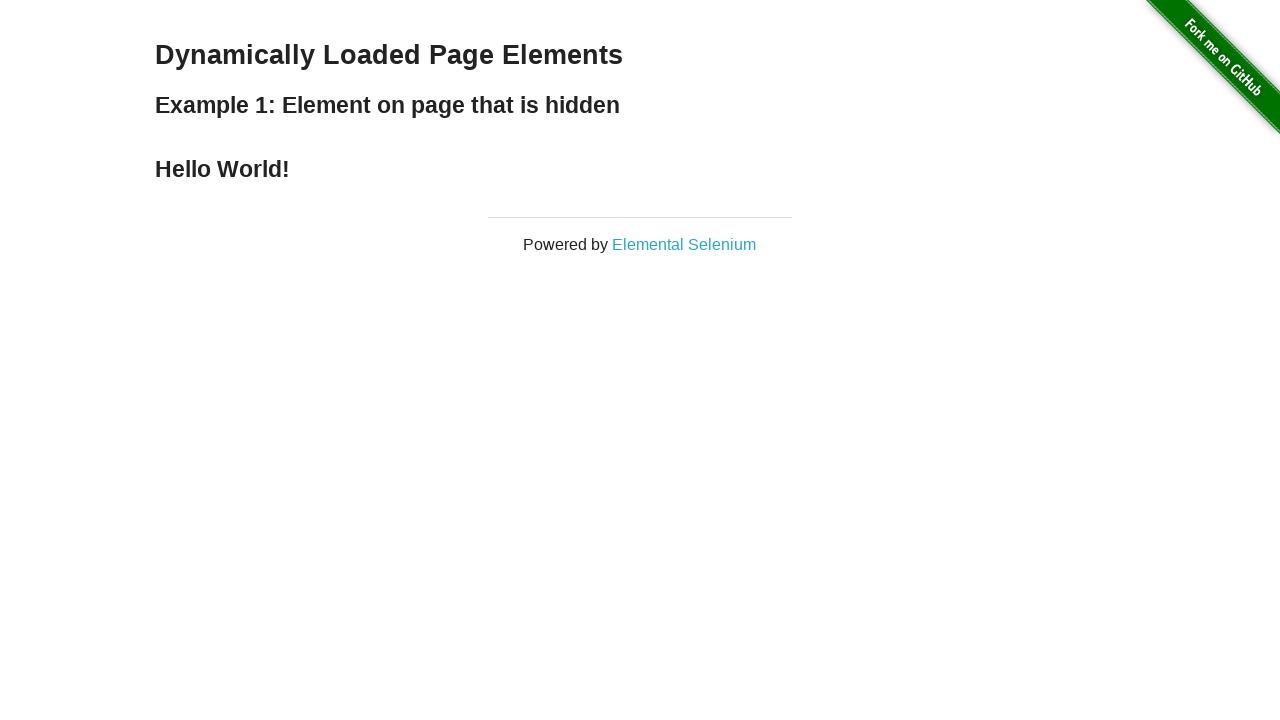